Tests JavaScript confirm dialog handling by clicking a button that triggers an alert and accepting the dialog

Starting URL: https://rahulshettyacademy.com/AutomationPractice/

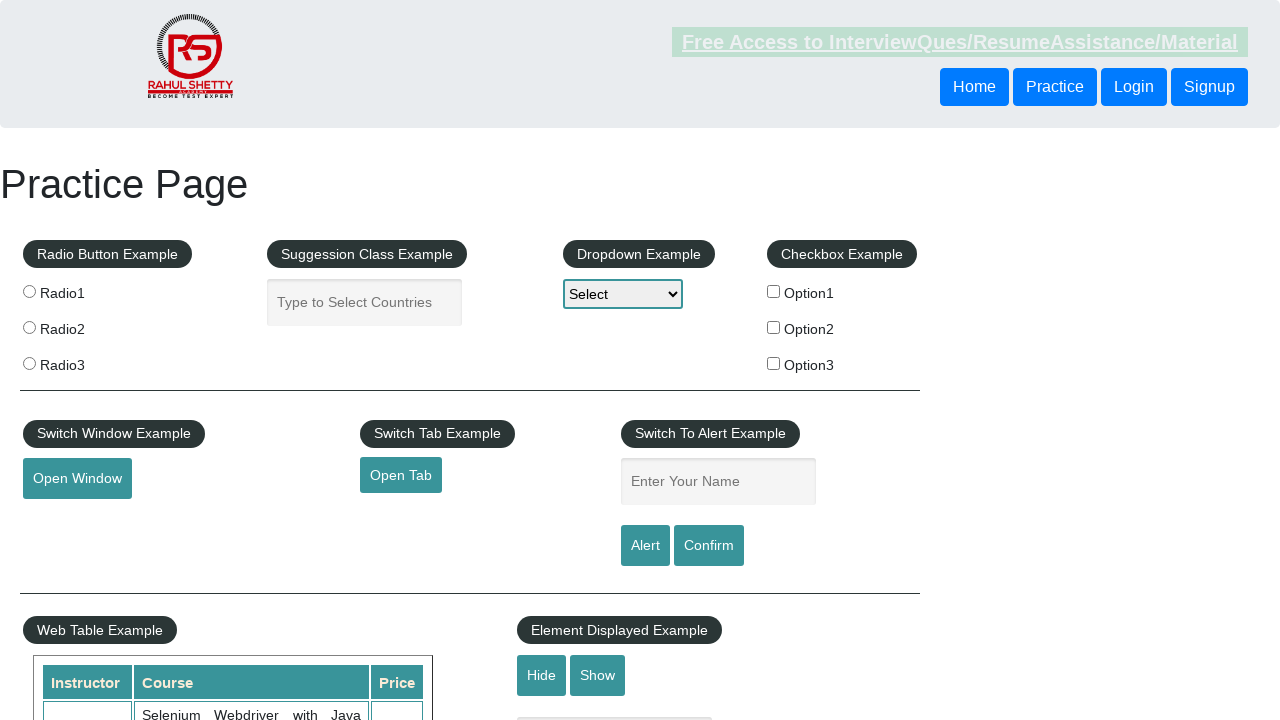

Set up dialog handler to accept all dialogs
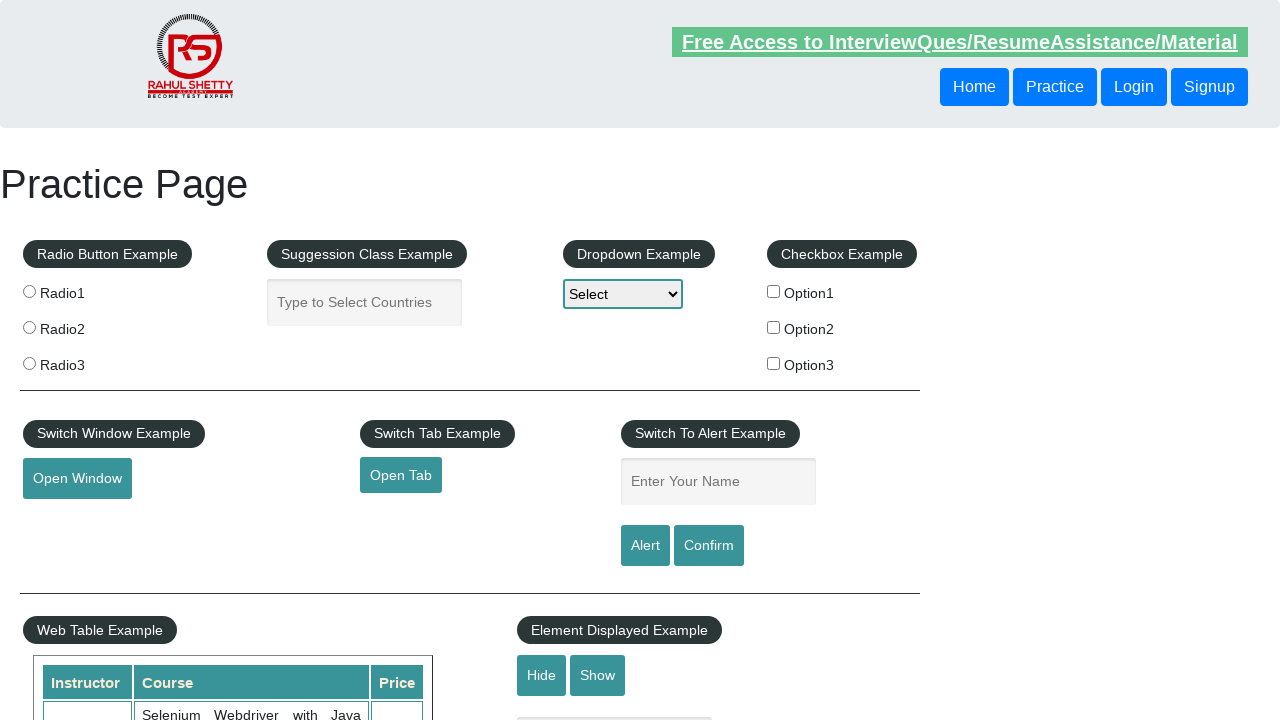

Clicked confirm button to trigger JavaScript alert dialog at (709, 546) on #confirmbtn
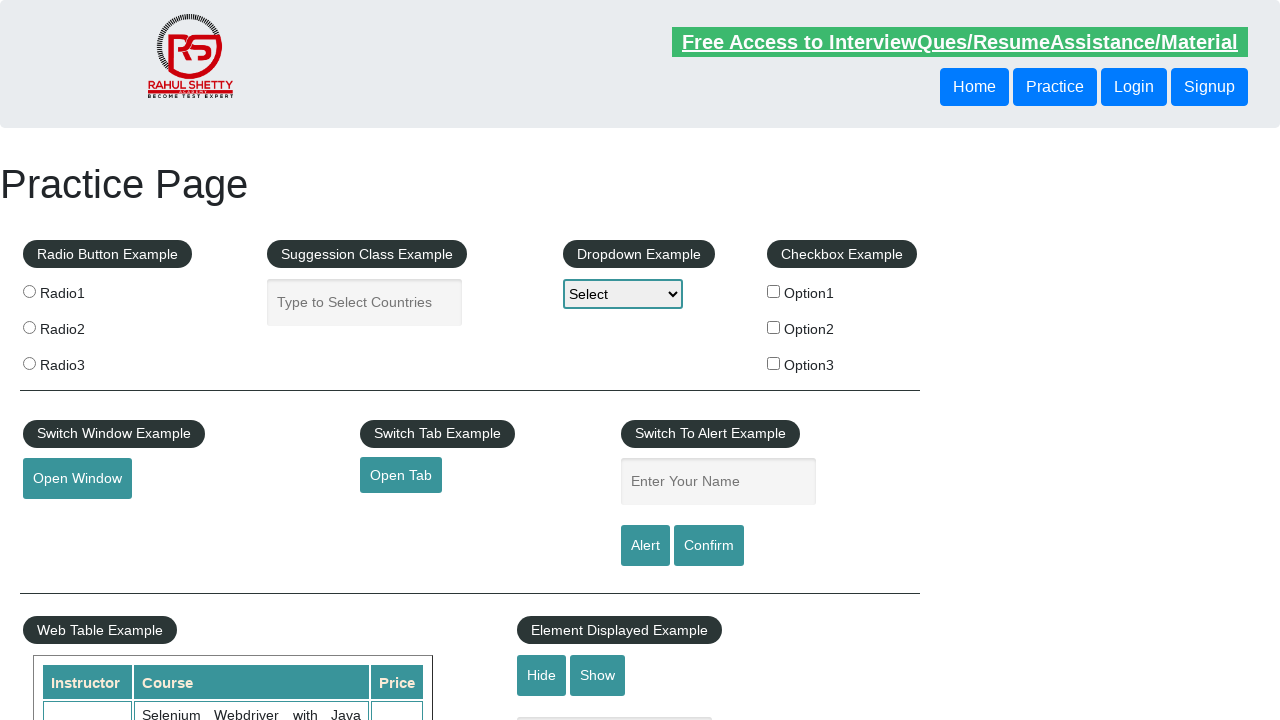

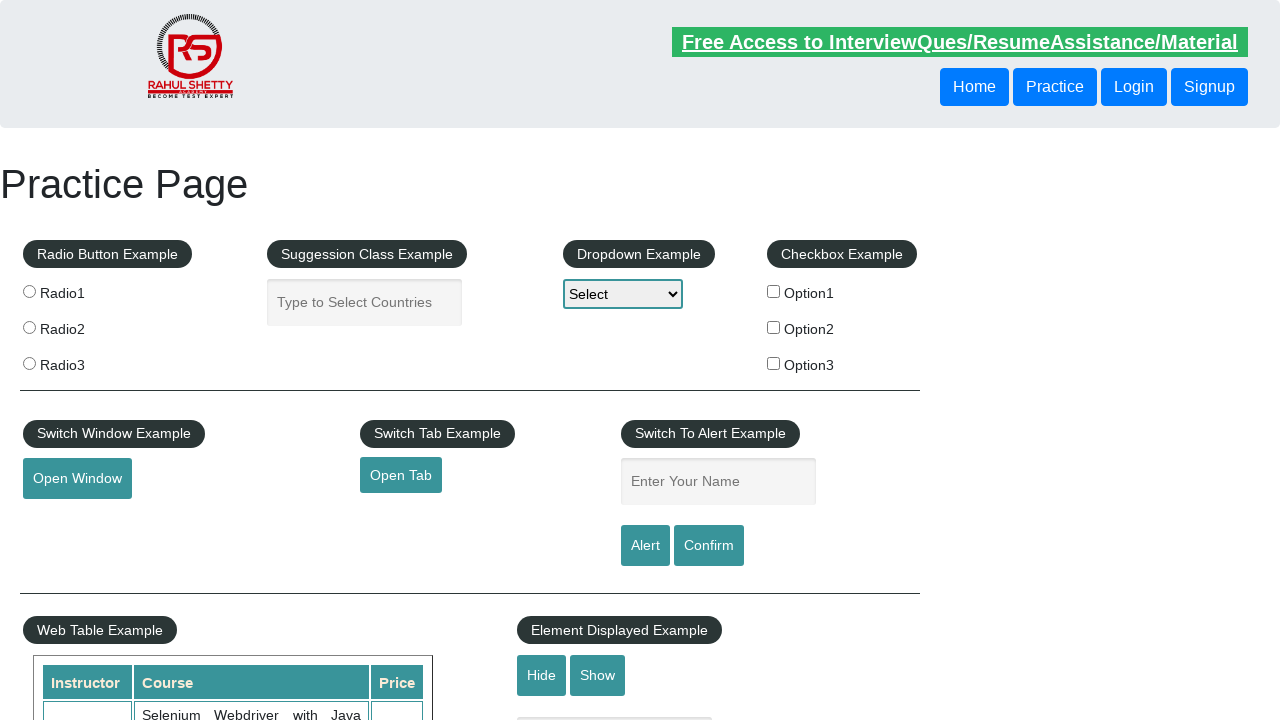